Tests dropdown functionality by selecting options from a dropdown menu and verifying each option becomes selected correctly.

Starting URL: https://the-internet.herokuapp.com/dropdown

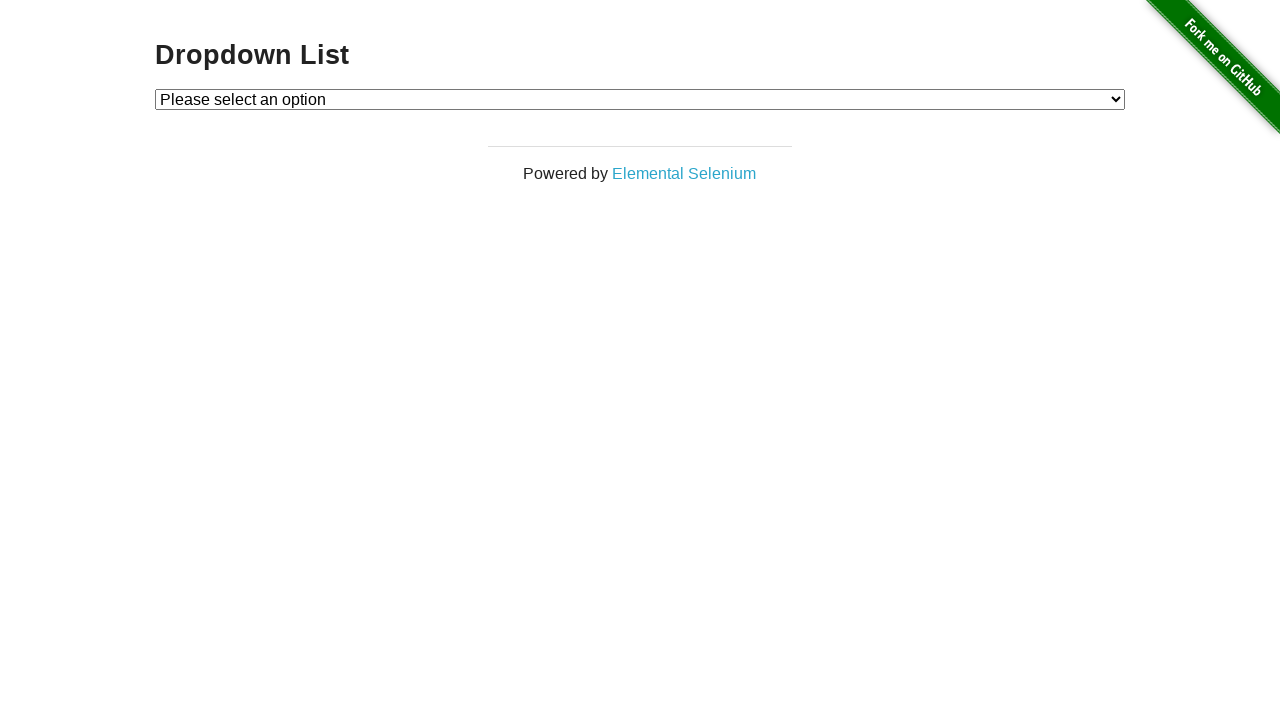

Located dropdown element
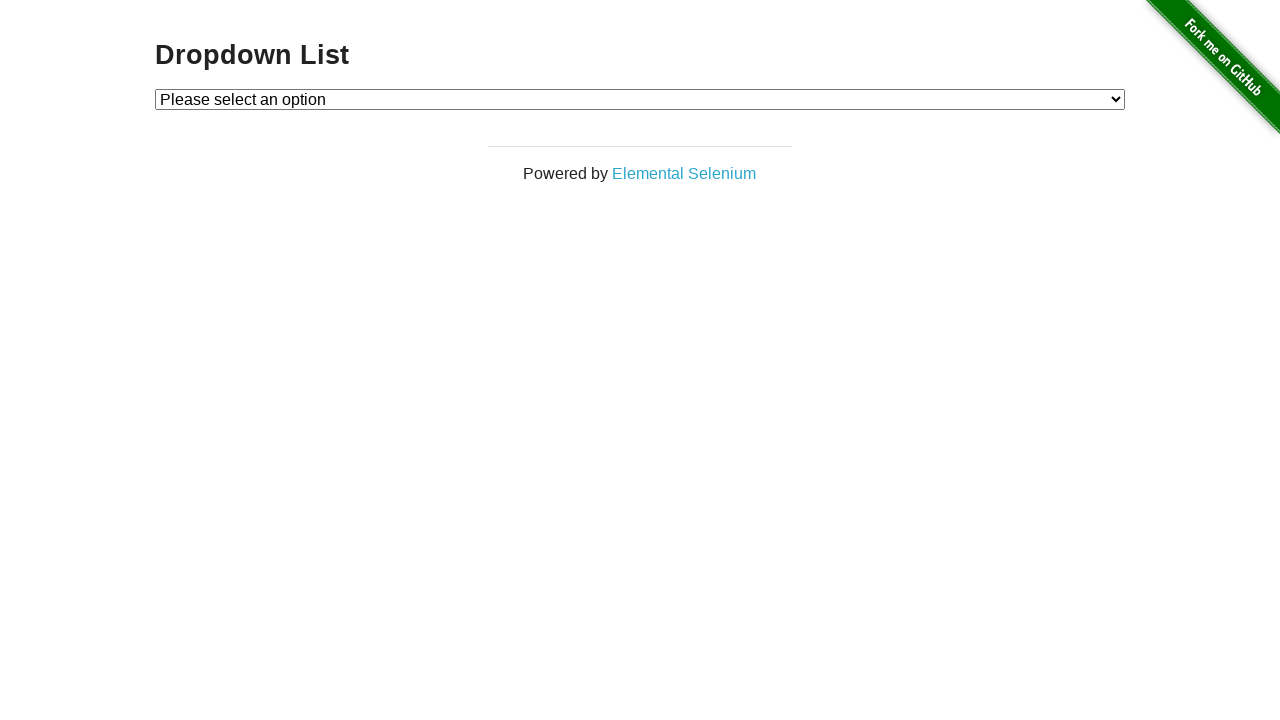

Selected Option 1 from dropdown on xpath=//select
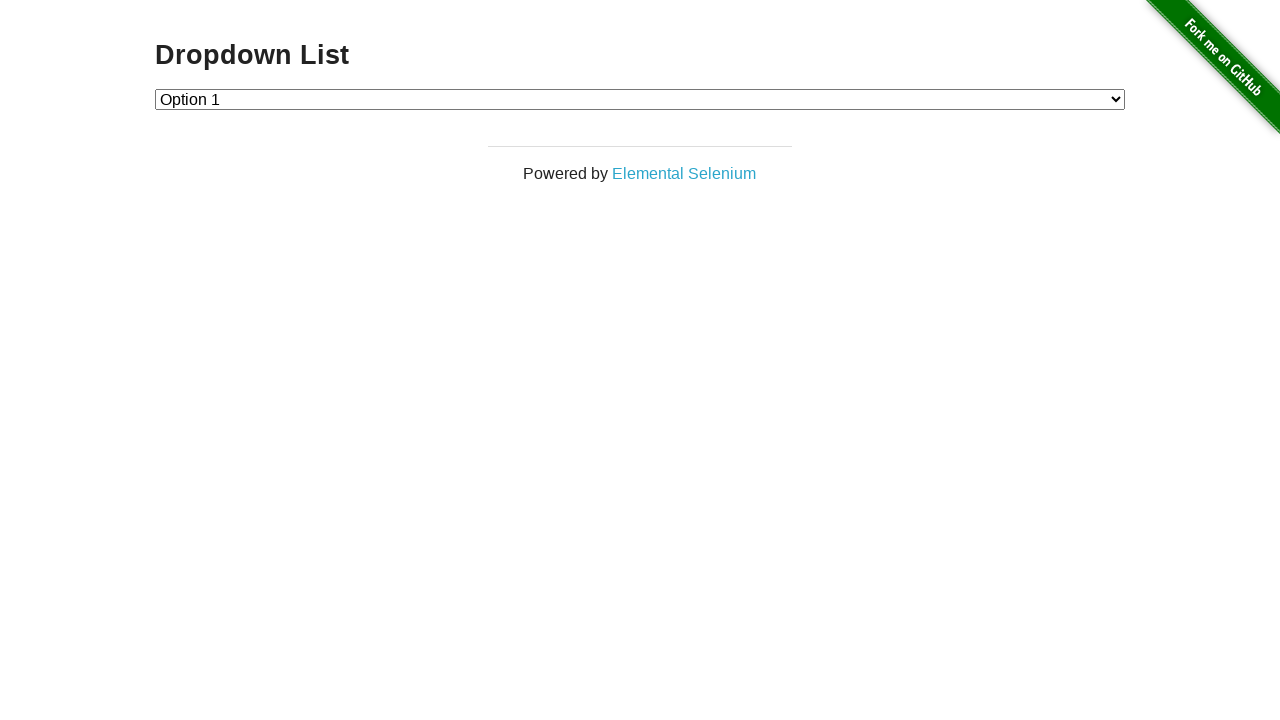

Located Option 1 element
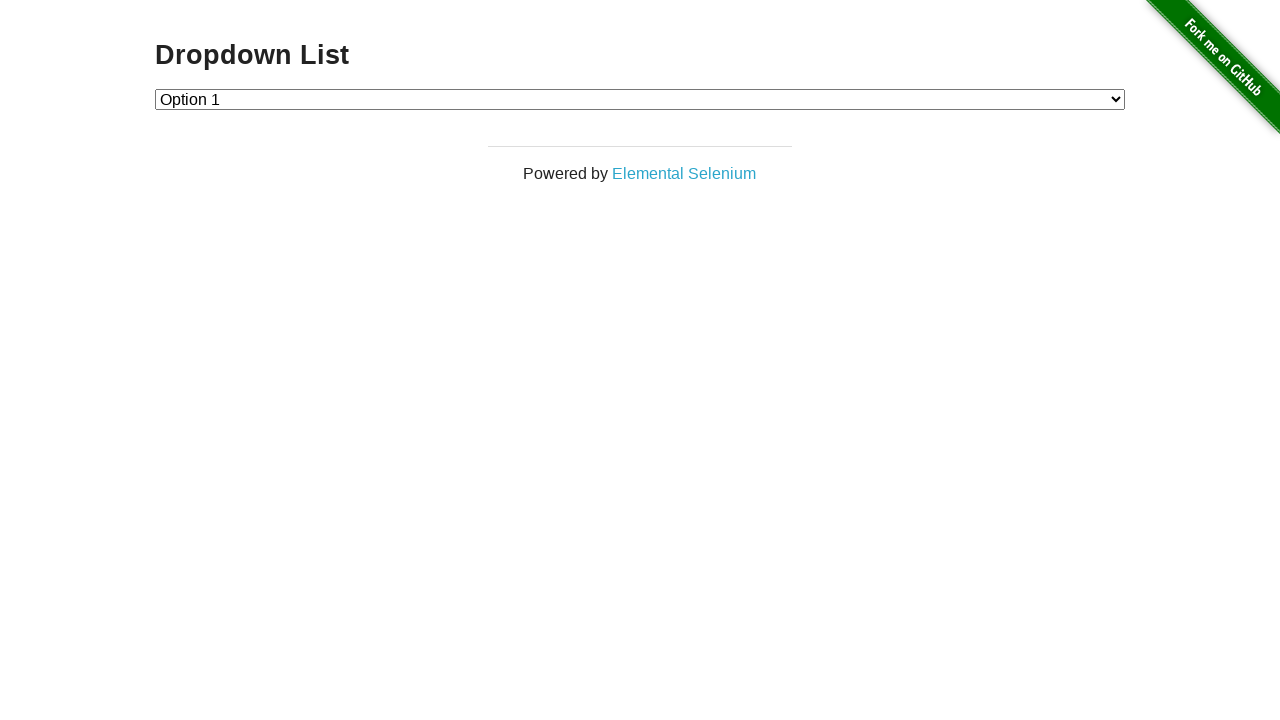

Verified Option 1 is selected
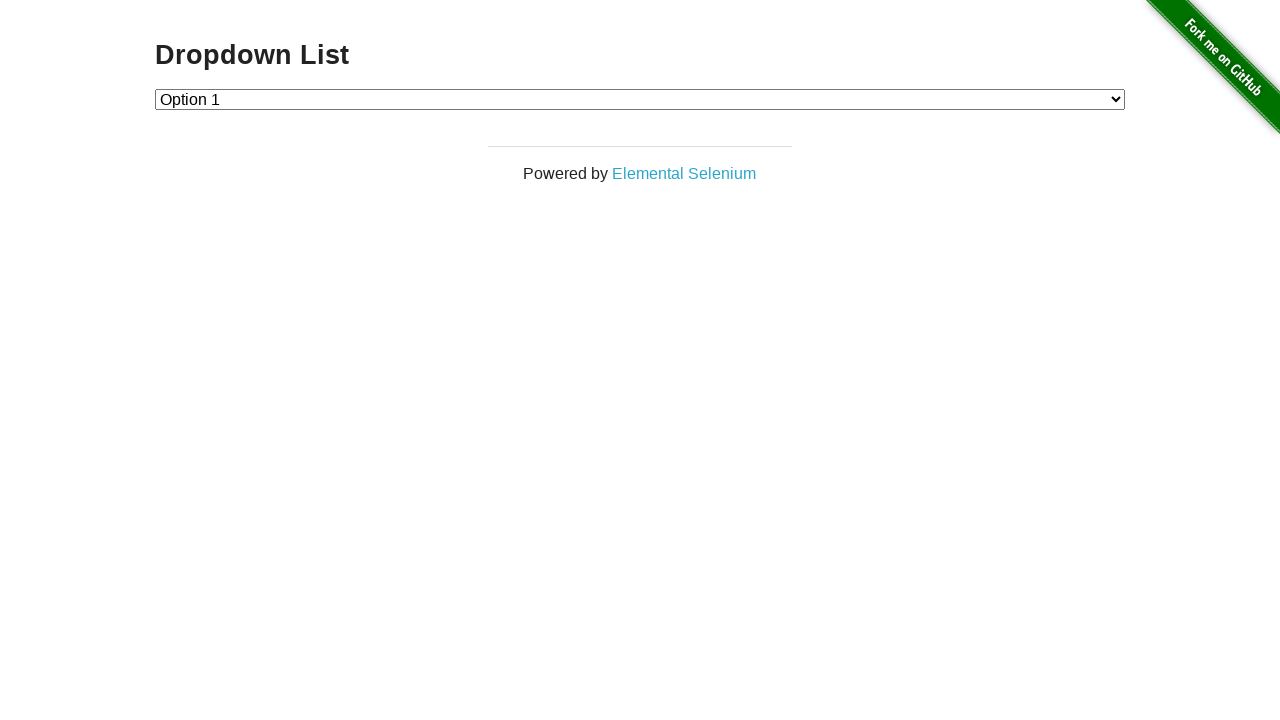

Selected Option 2 from dropdown on xpath=//select
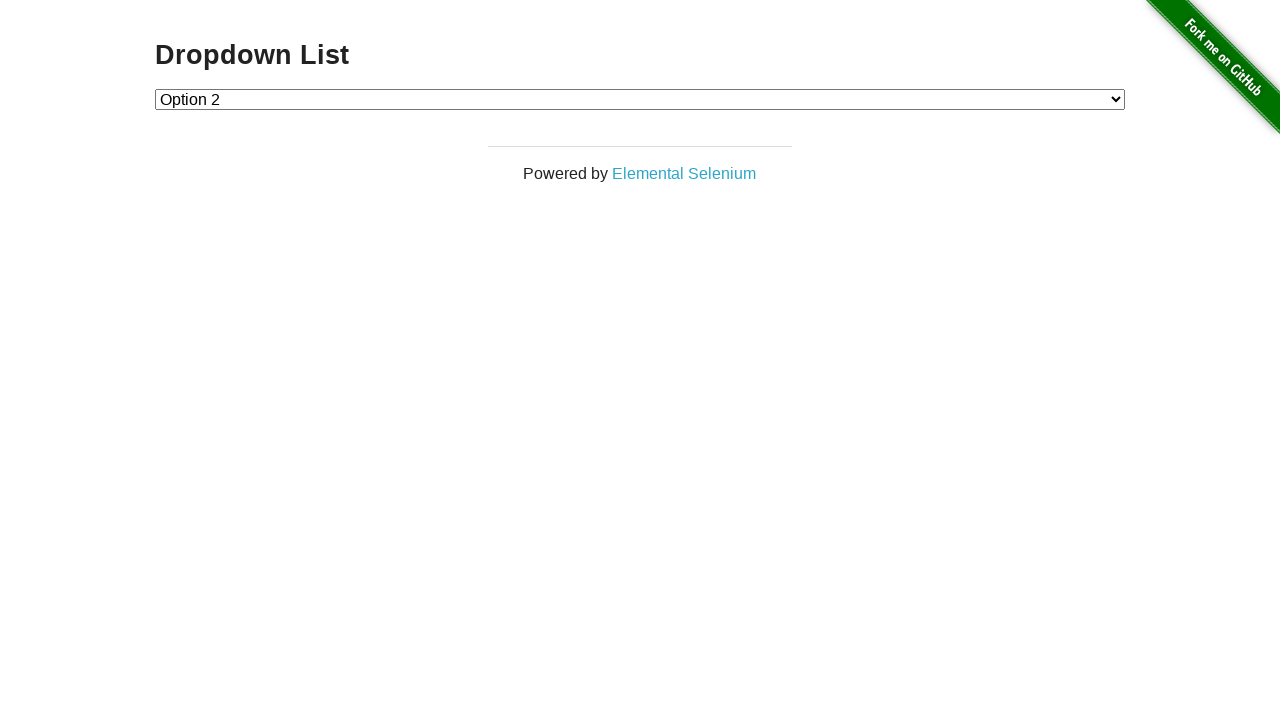

Located Option 2 element
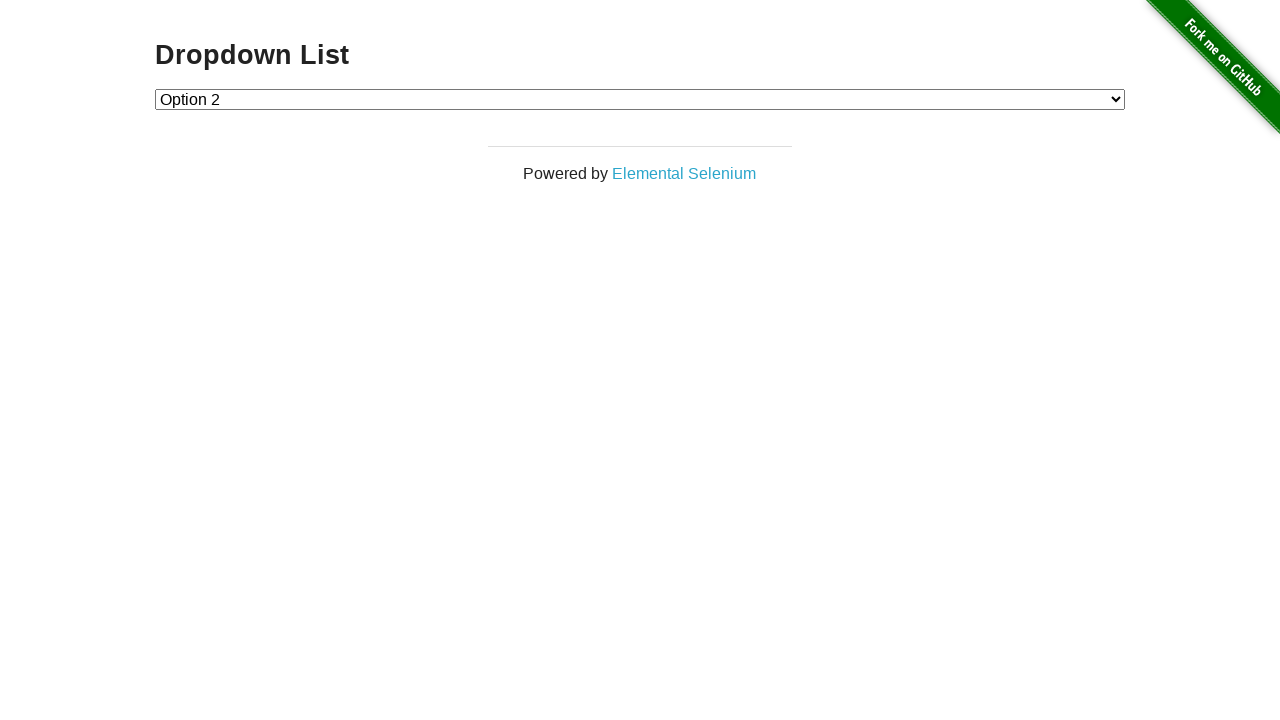

Verified Option 2 is selected
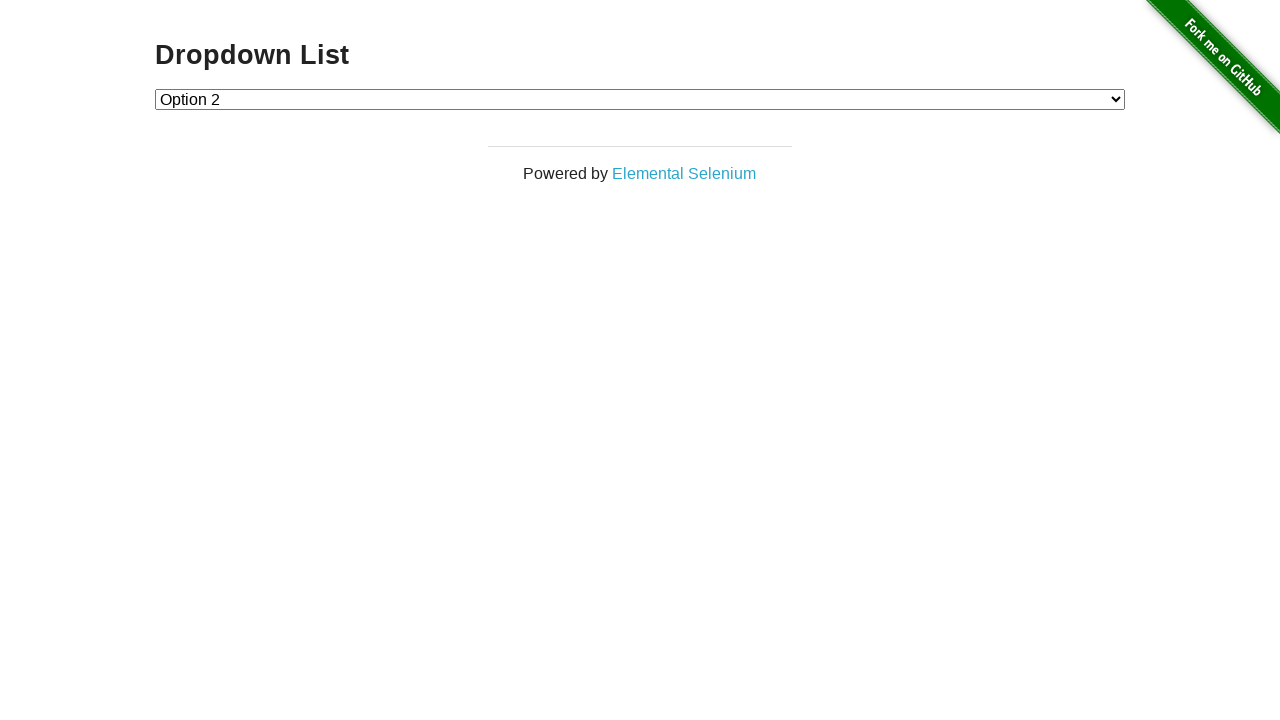

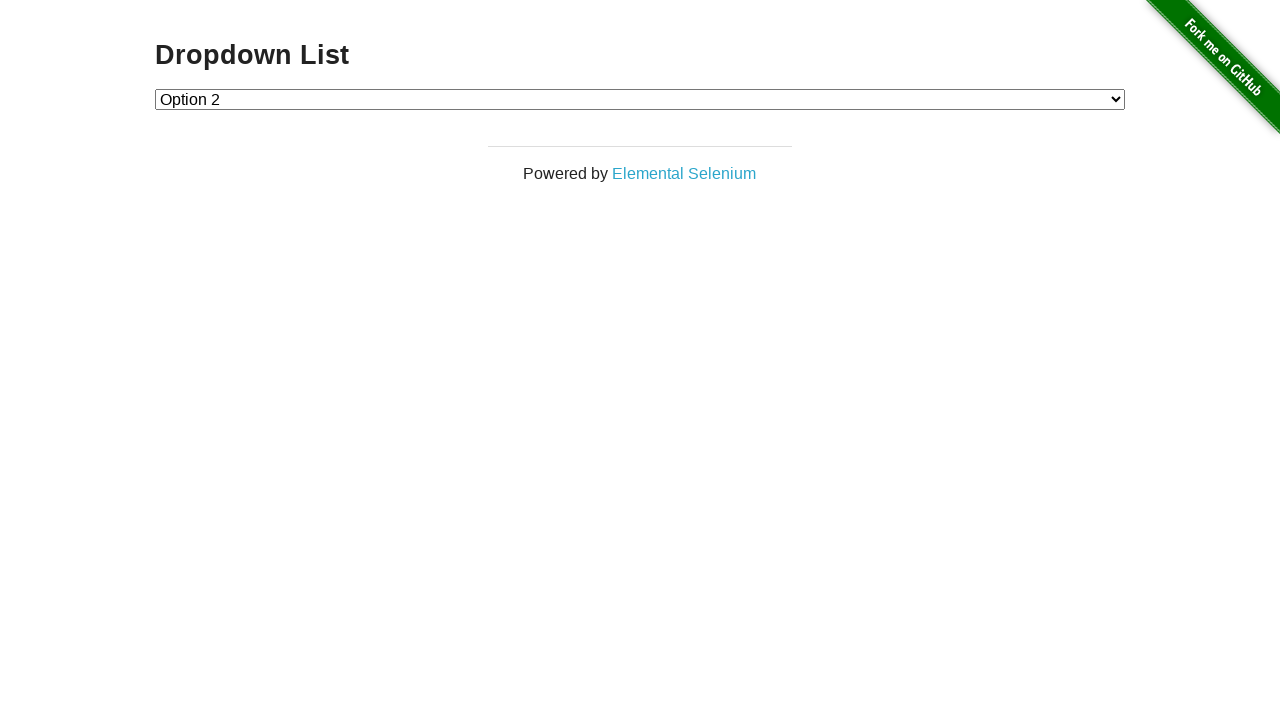